Tests DOM manipulation by navigating to a page and using JavaScript evaluation to change the text content of a title element.

Starting URL: https://nikita-filonov.github.io/qa-automation-engineer-ui-course/#/auth/login

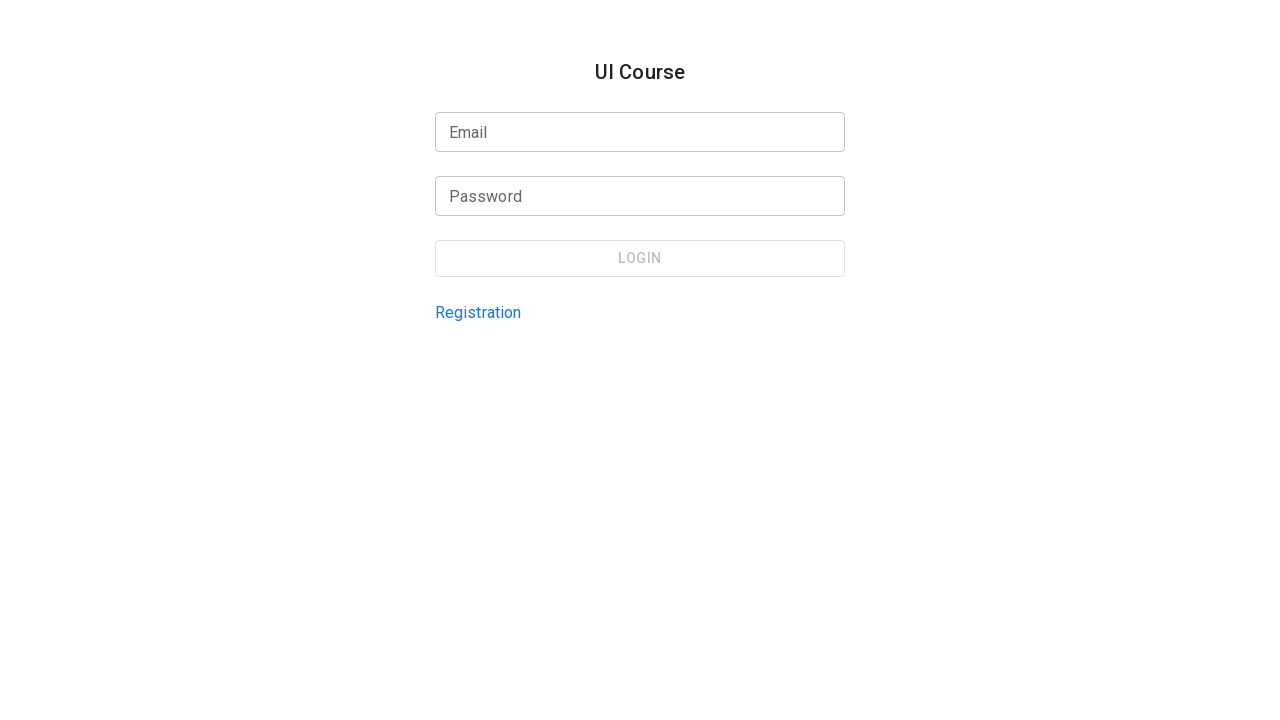

Executed JavaScript to change title element text to 'New Text'
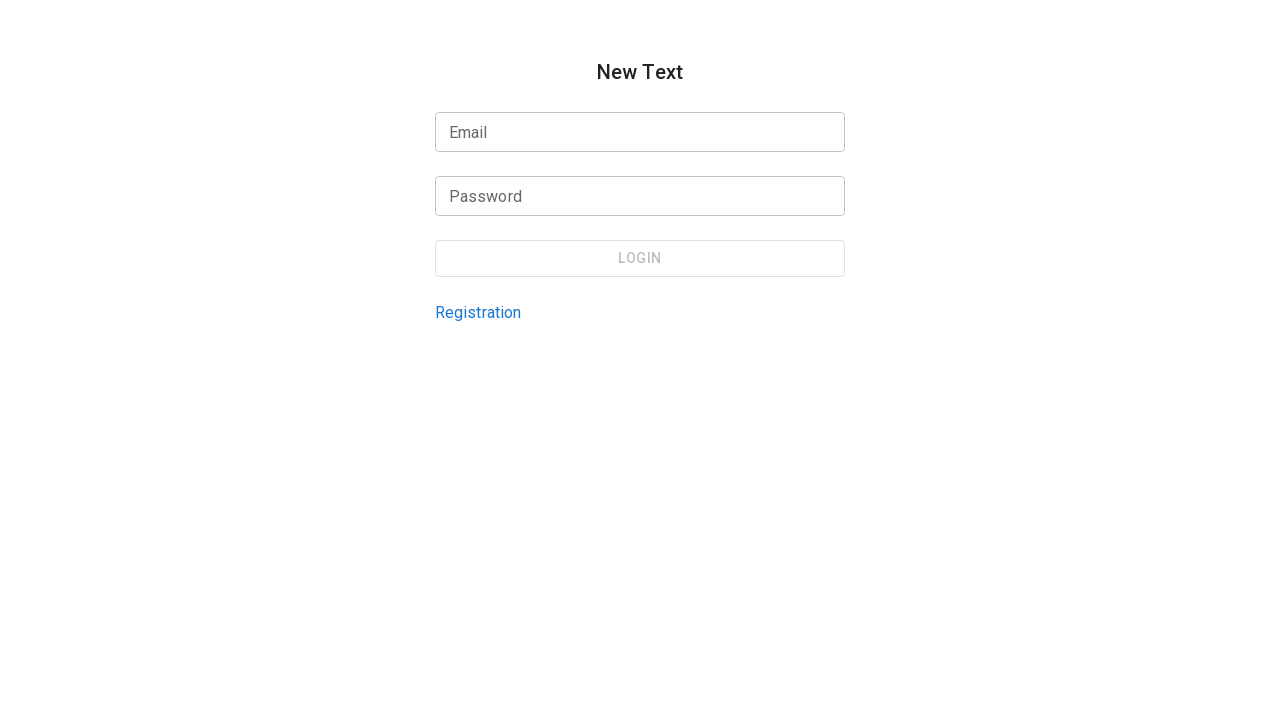

Waited 2 seconds to observe the DOM change
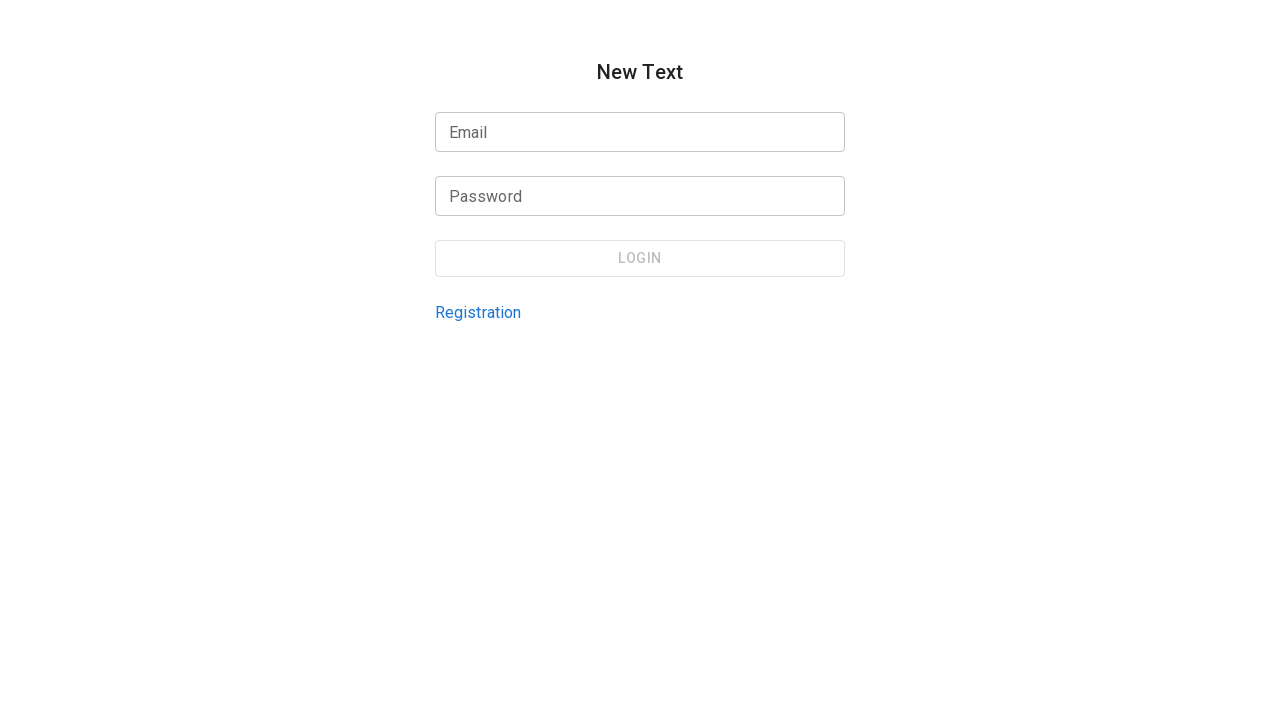

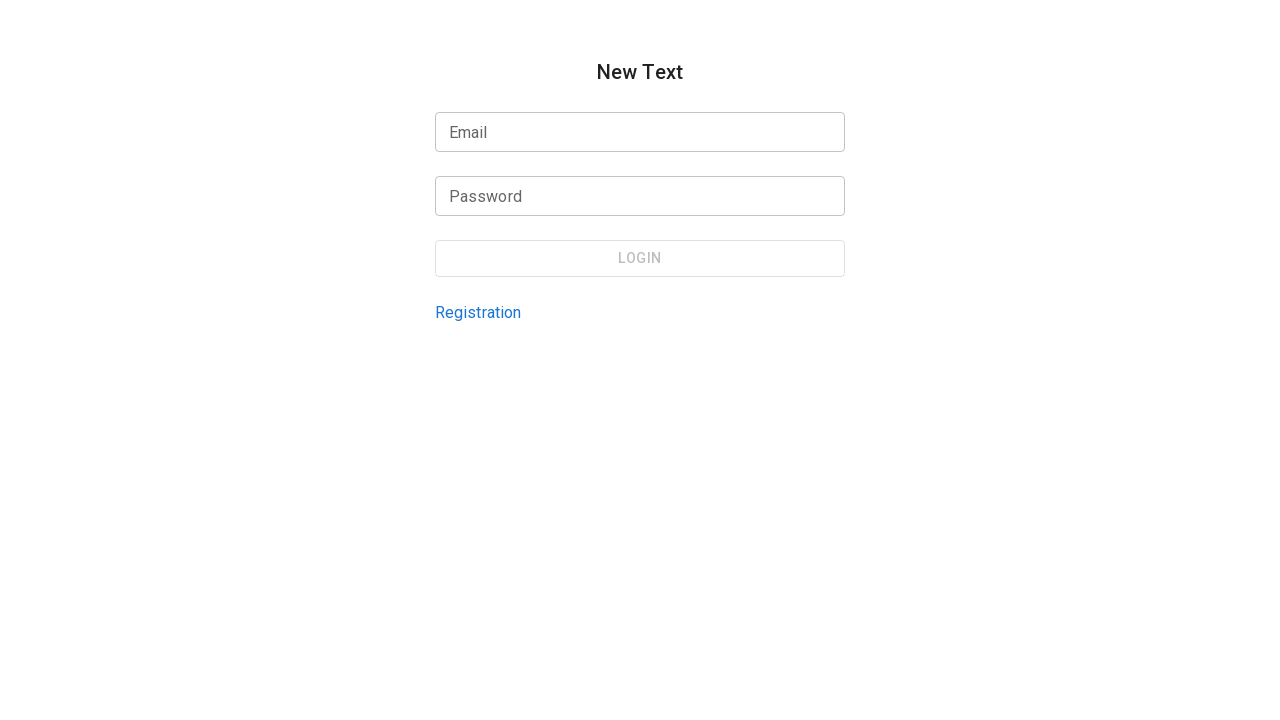